Tests alert handling functionality by triggering different types of alerts (accept and dismiss) and entering text before triggering them

Starting URL: https://rahulshettyacademy.com/AutomationPractice/

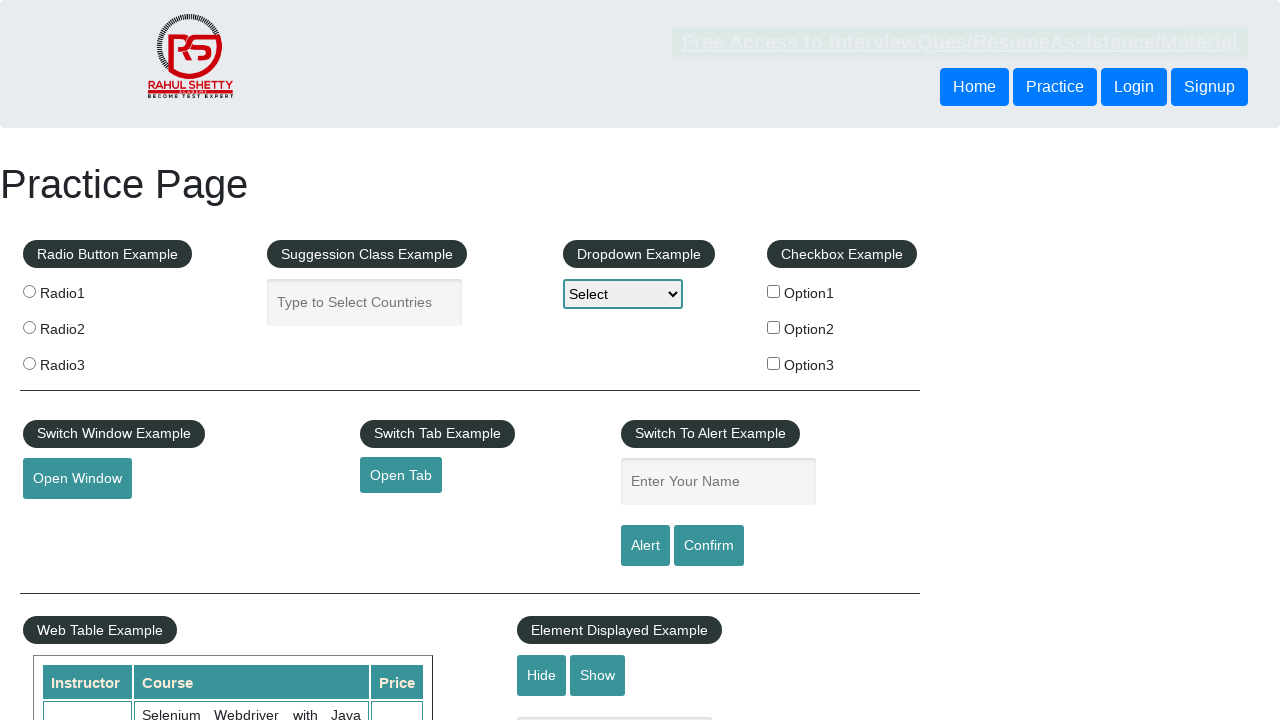

Filled name input field with 'Chetan' on input[placeholder='Enter Your Name']
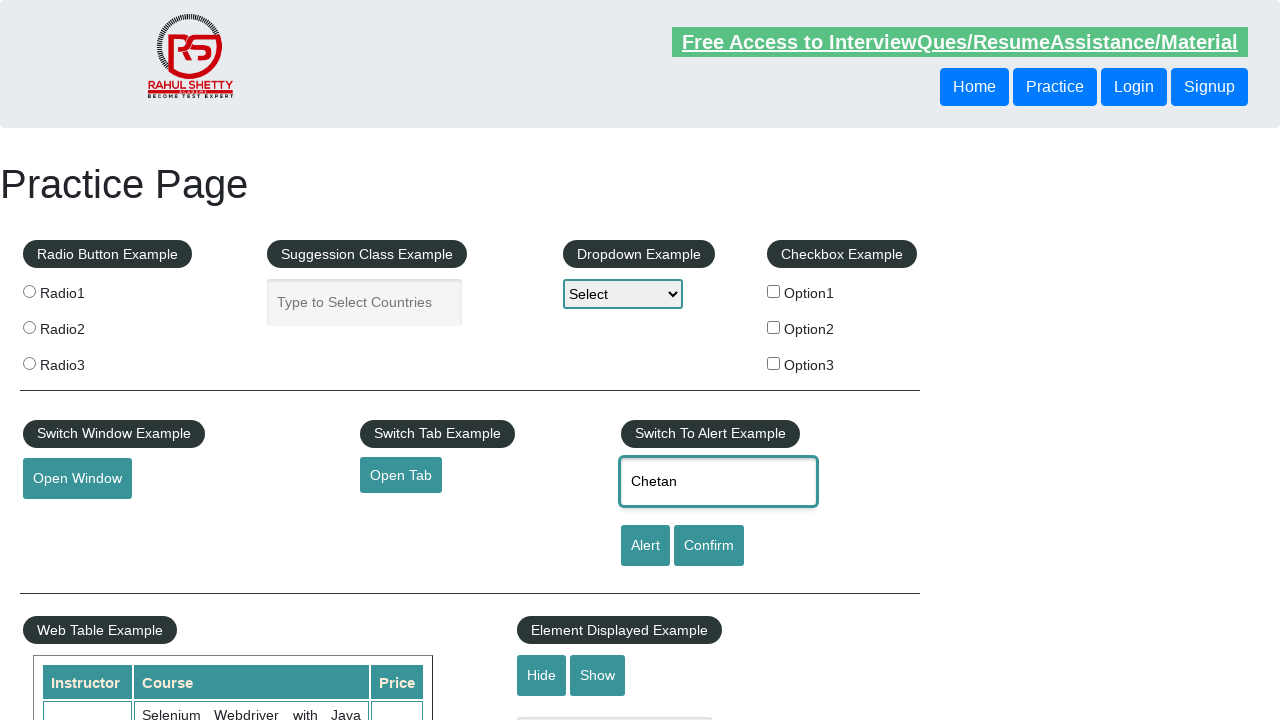

Clicked alert button at (645, 546) on #alertbtn
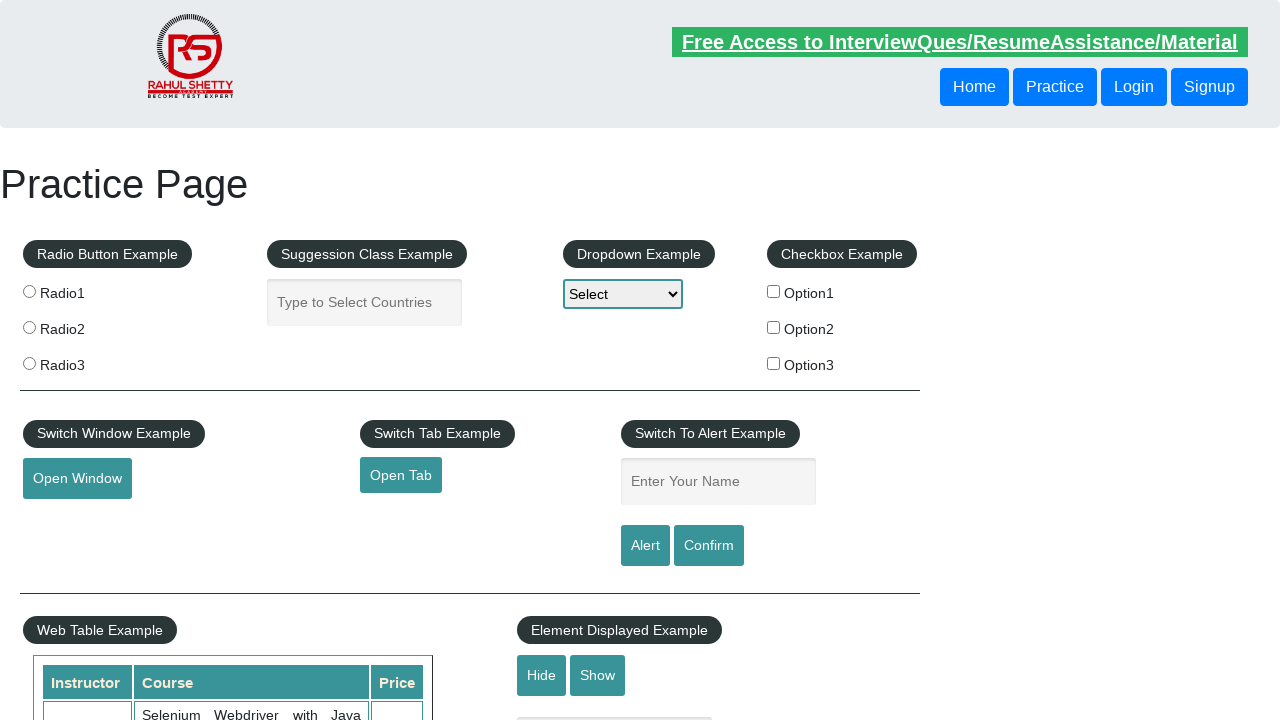

Accepted the alert dialog
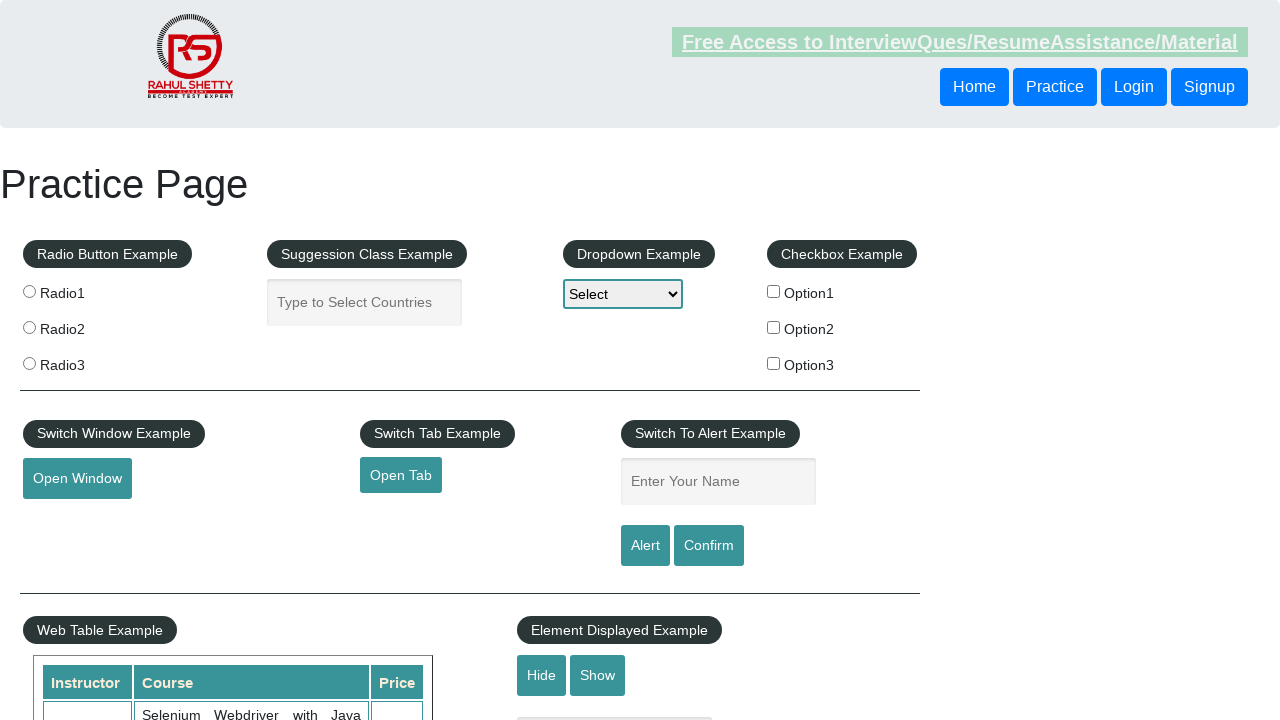

Clicked confirm button at (709, 546) on #confirmbtn
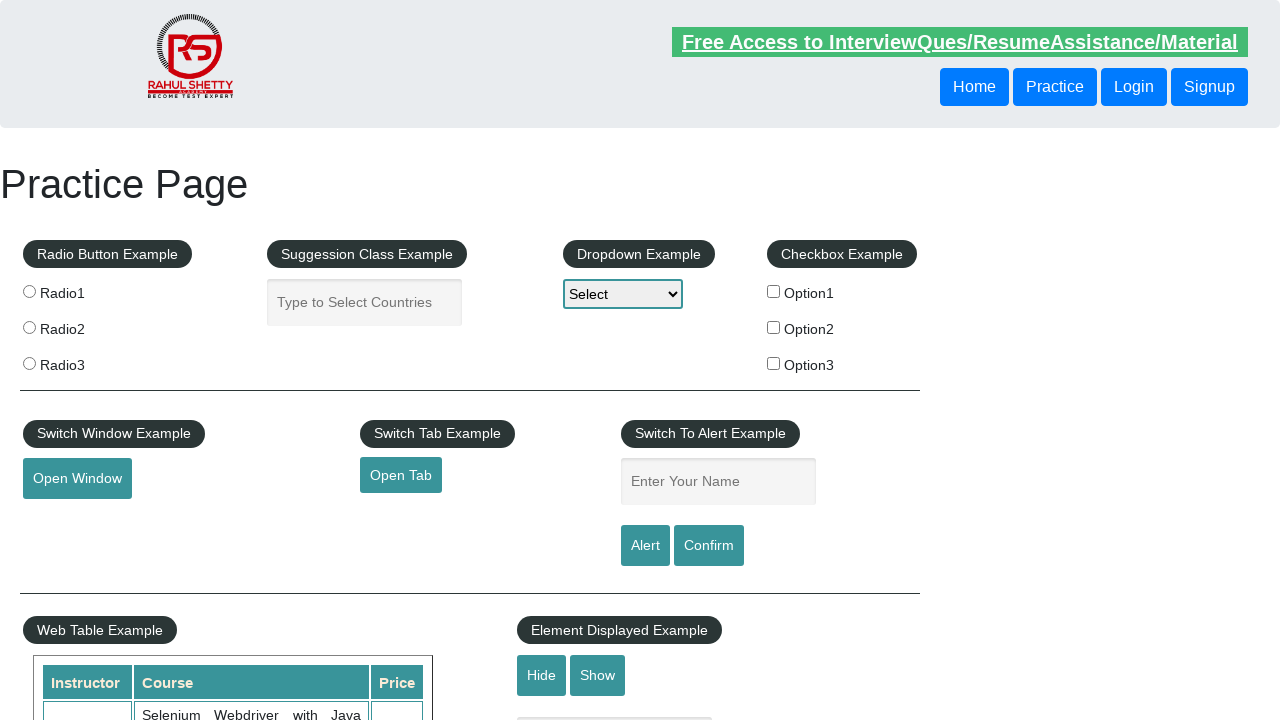

Dismissed the confirmation dialog
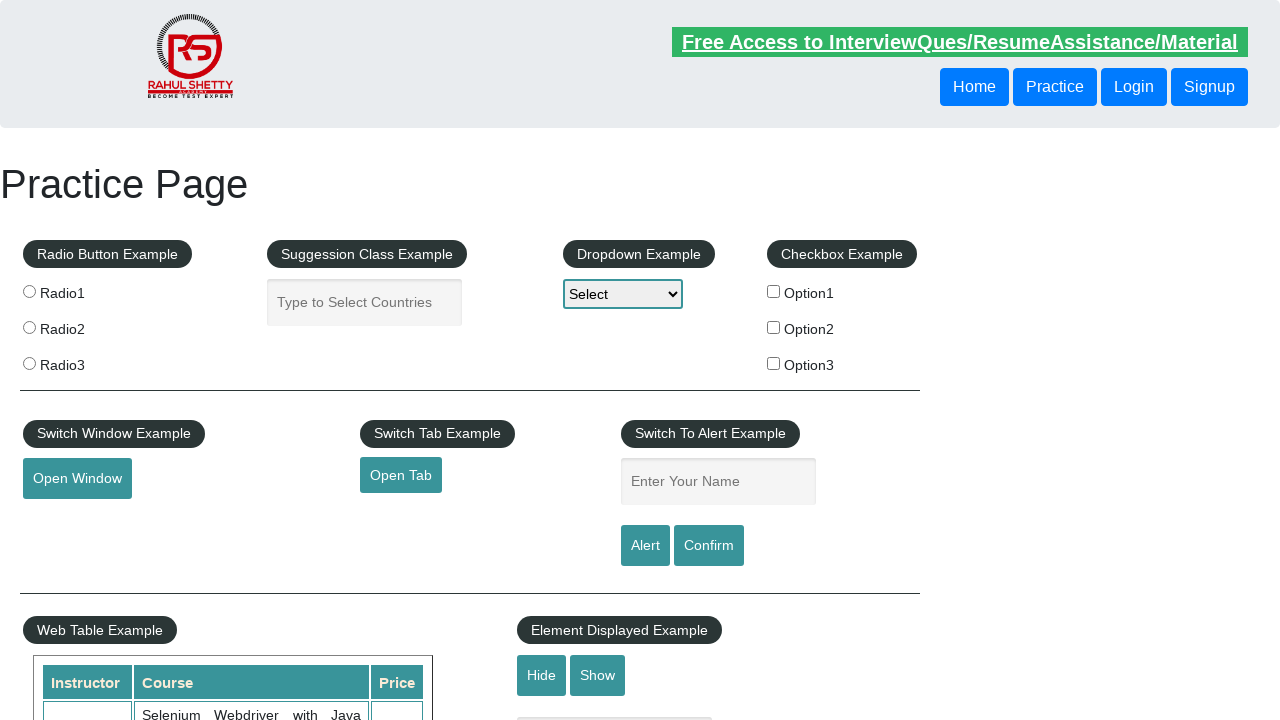

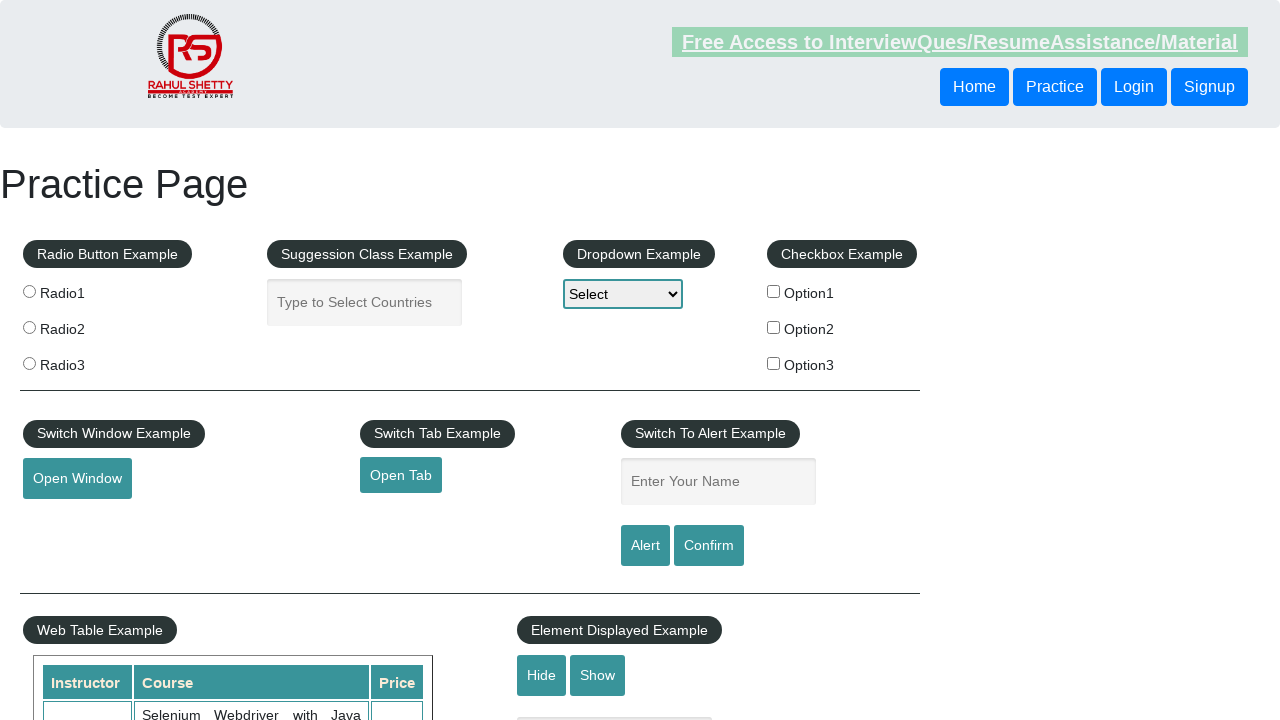